Tests checkbox functionality by navigating to the checkboxes page, checking the first checkbox, and unchecking the second checkbox

Starting URL: https://the-internet.herokuapp.com/

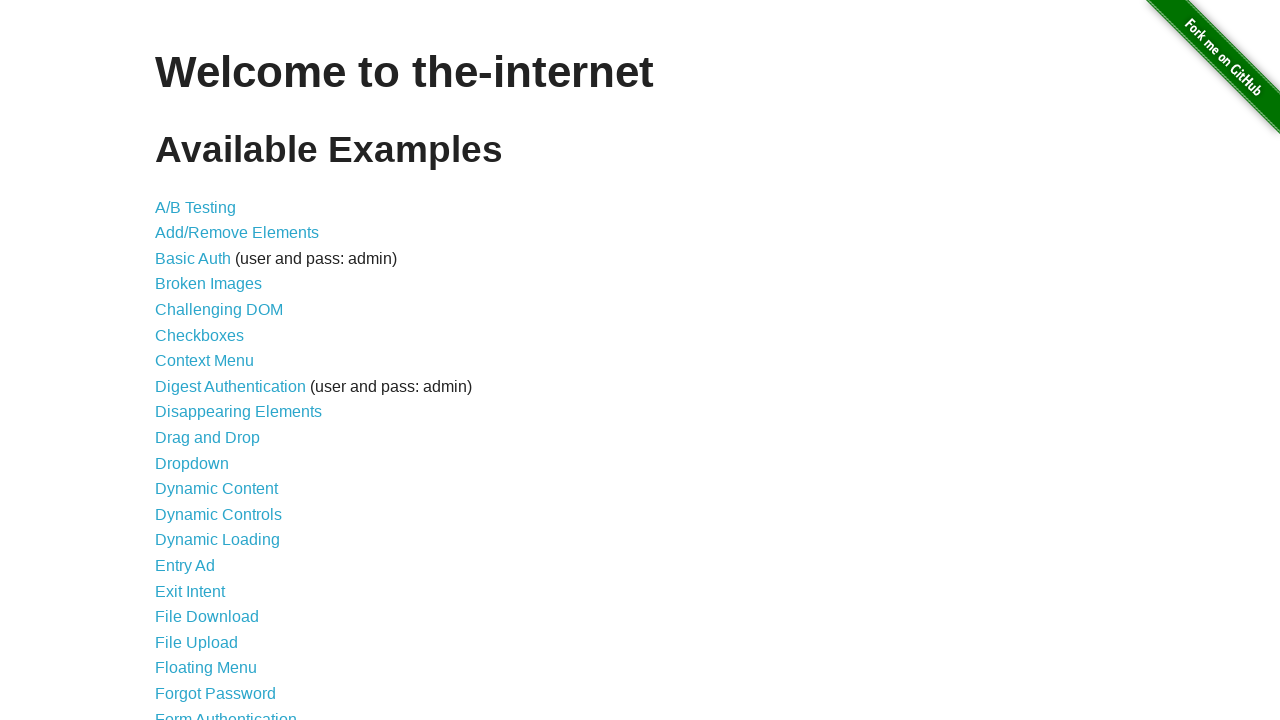

Navigated to the-internet.herokuapp.com homepage
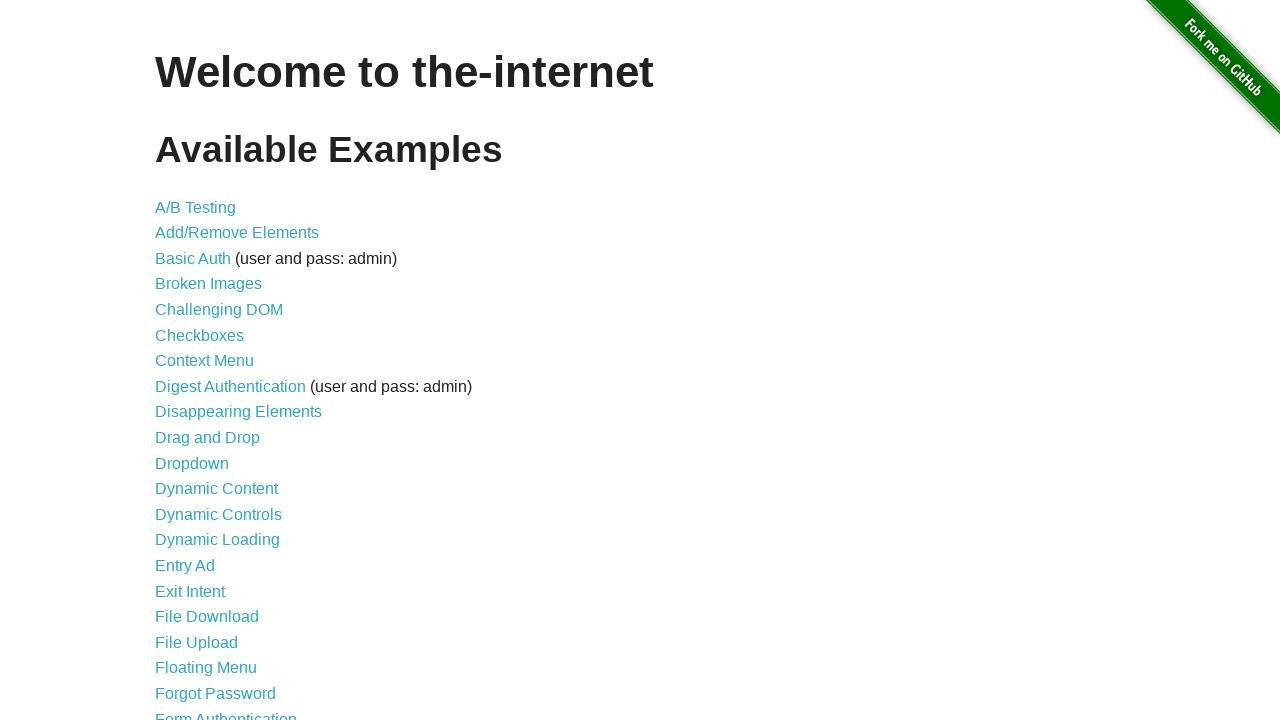

Clicked on checkboxes link to navigate to checkboxes page at (200, 335) on a[href='/checkboxes']
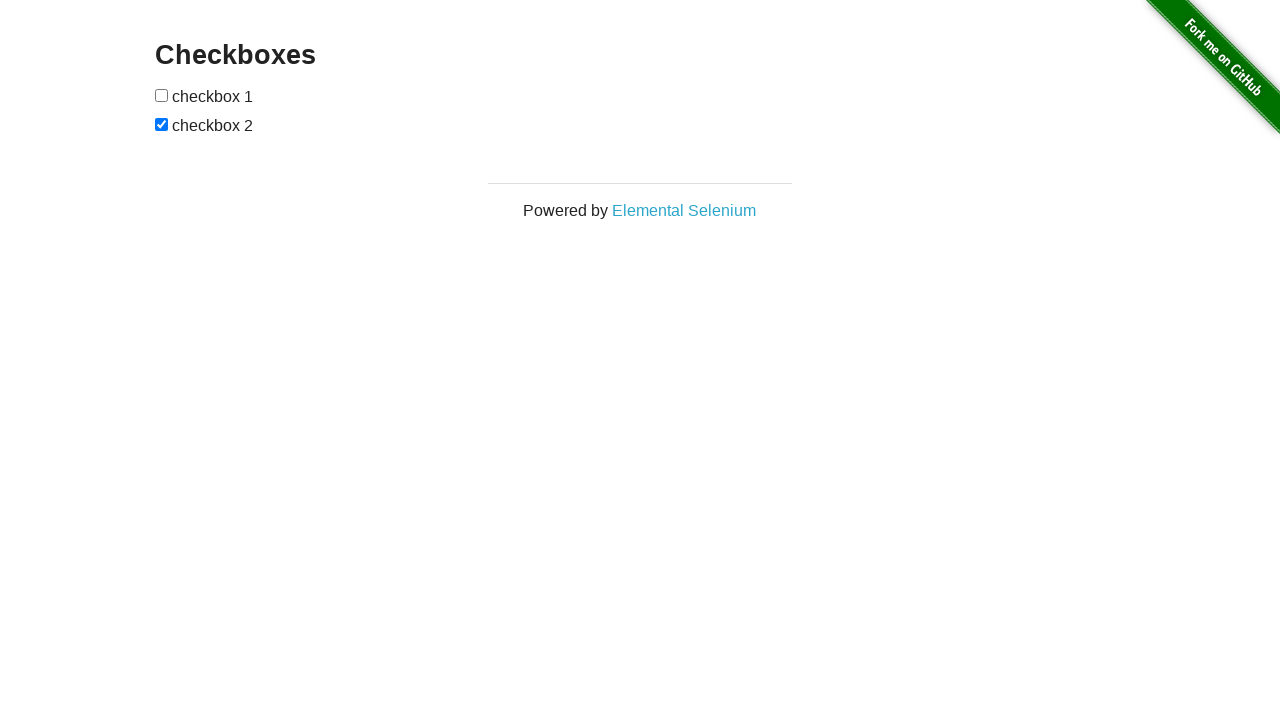

Checked the first checkbox at (162, 95) on input[type='checkbox']:nth-of-type(1)
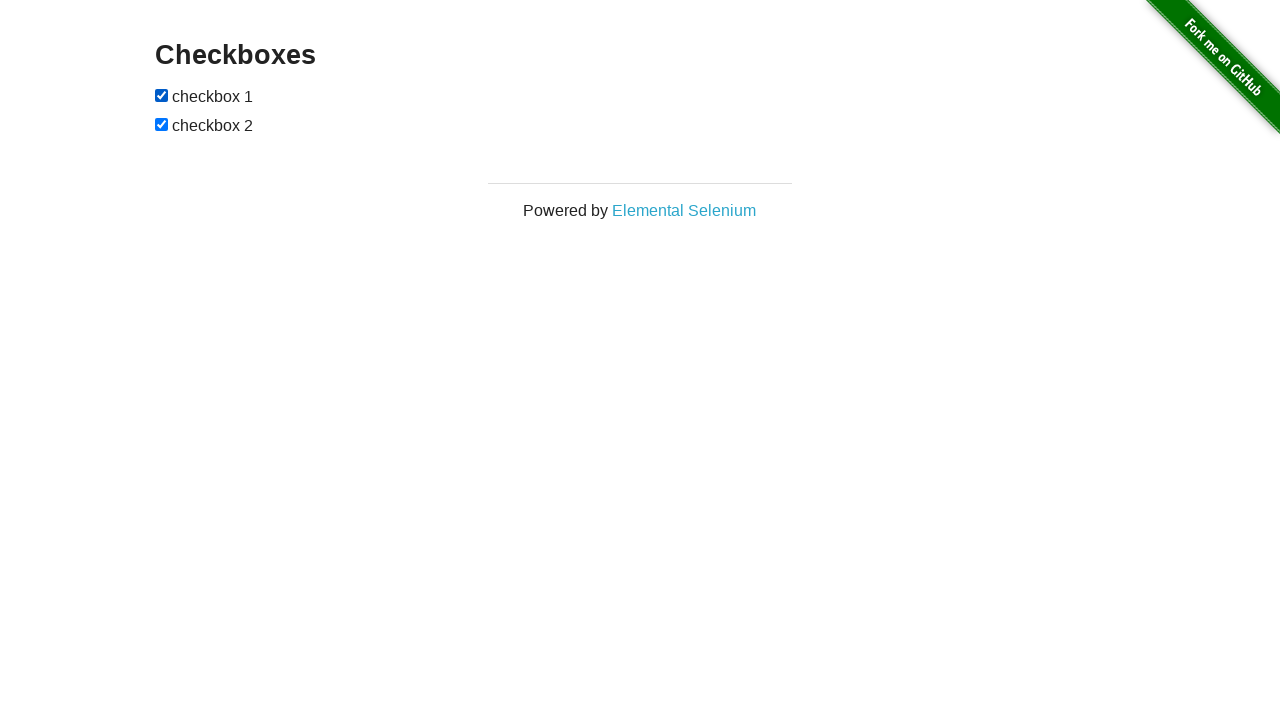

Unchecked the second checkbox at (162, 124) on input[type='checkbox']:nth-of-type(2)
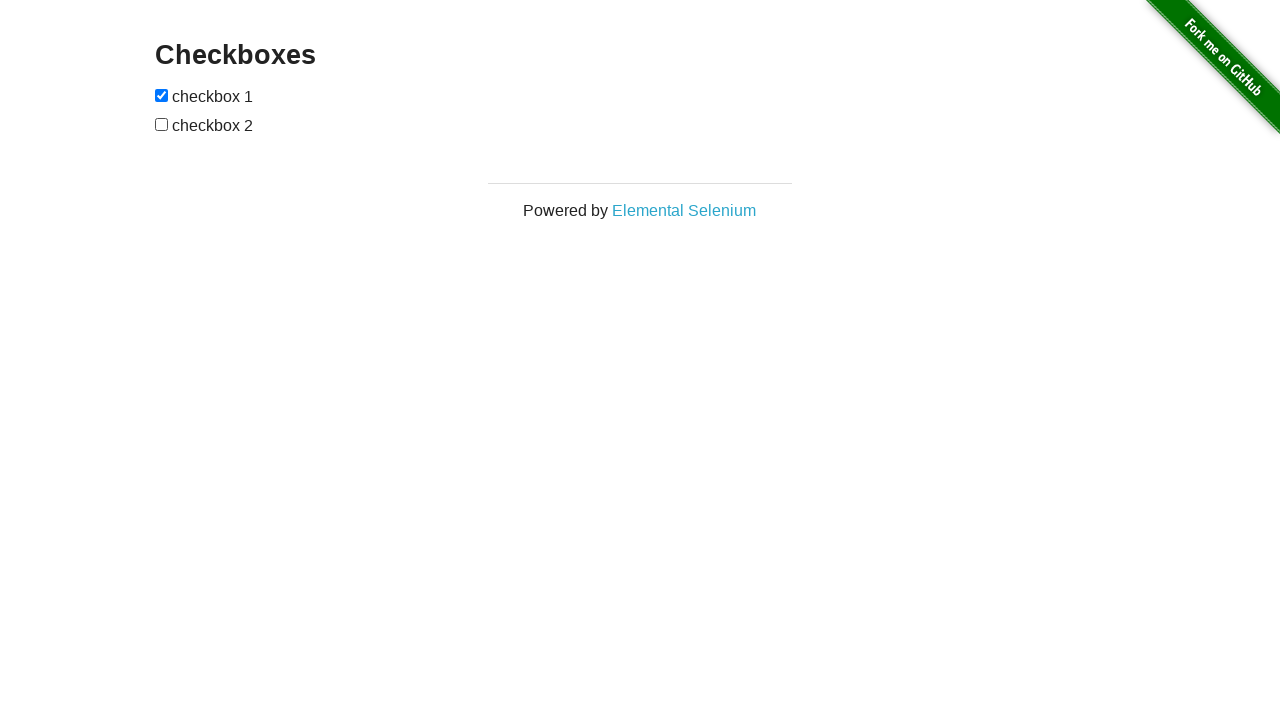

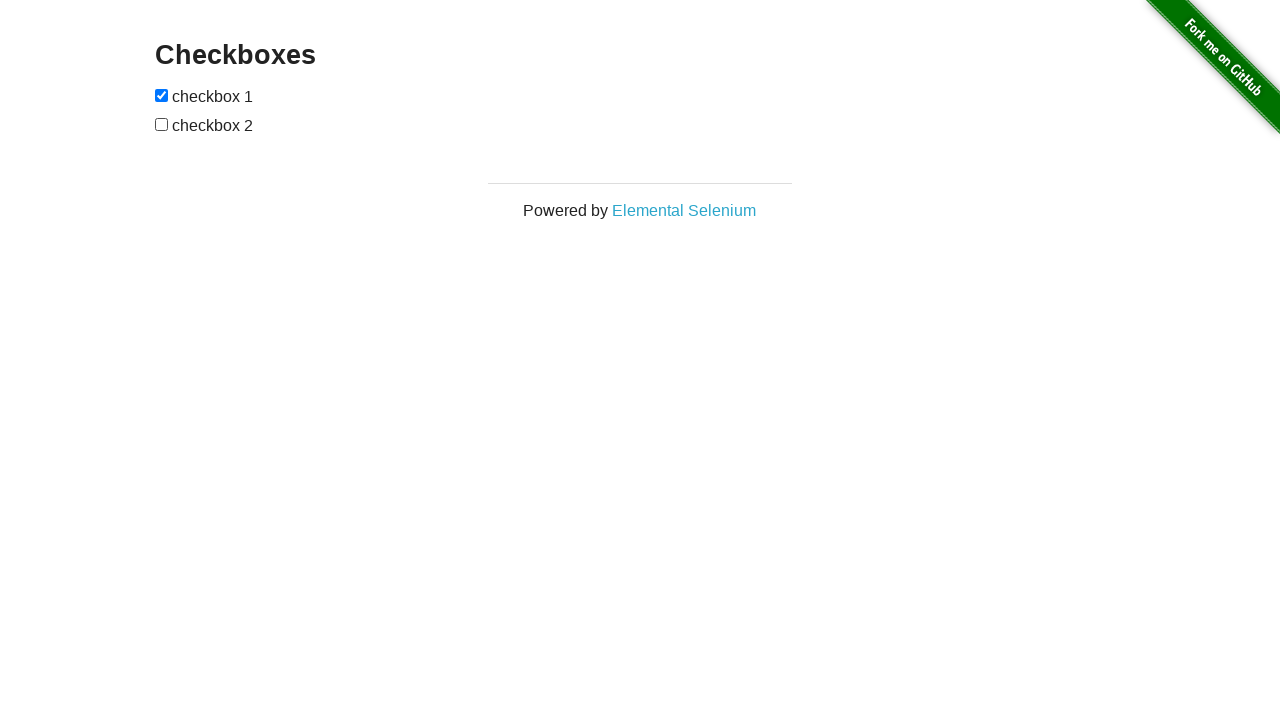